Tests that an item is removed when edited to an empty string

Starting URL: https://demo.playwright.dev/todomvc

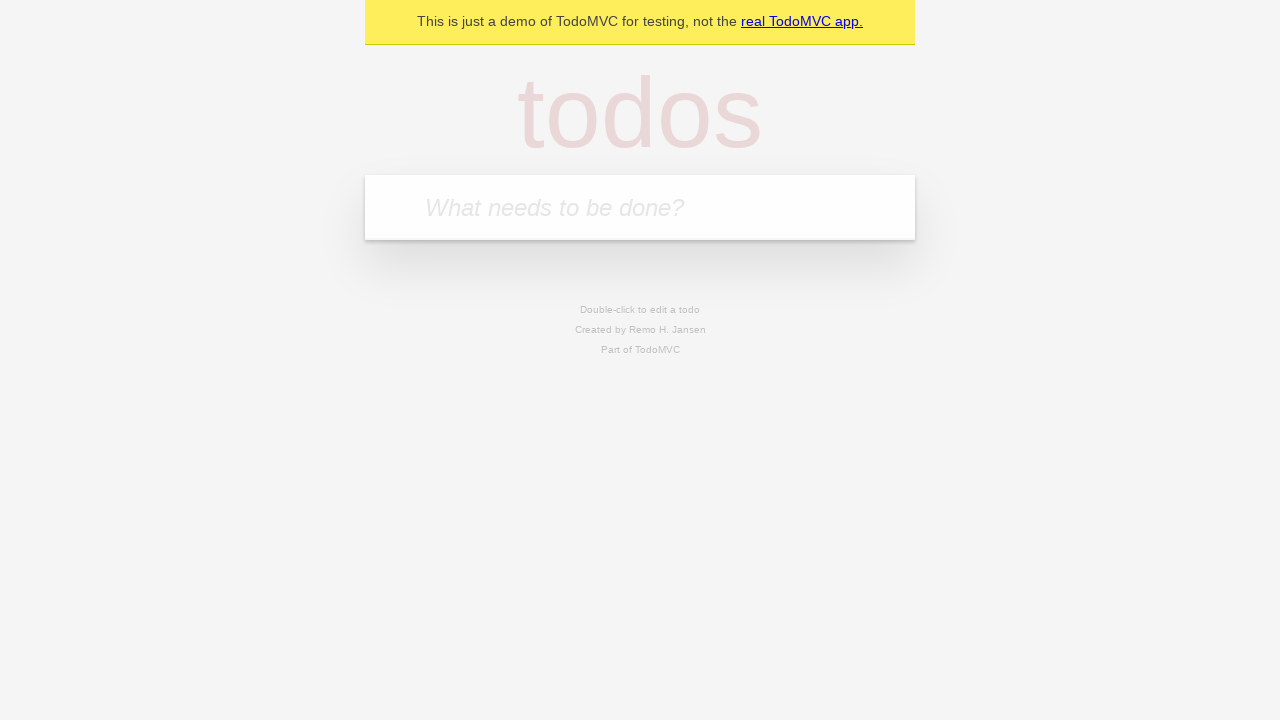

Filled new todo input with 'buy some cheese' on .new-todo
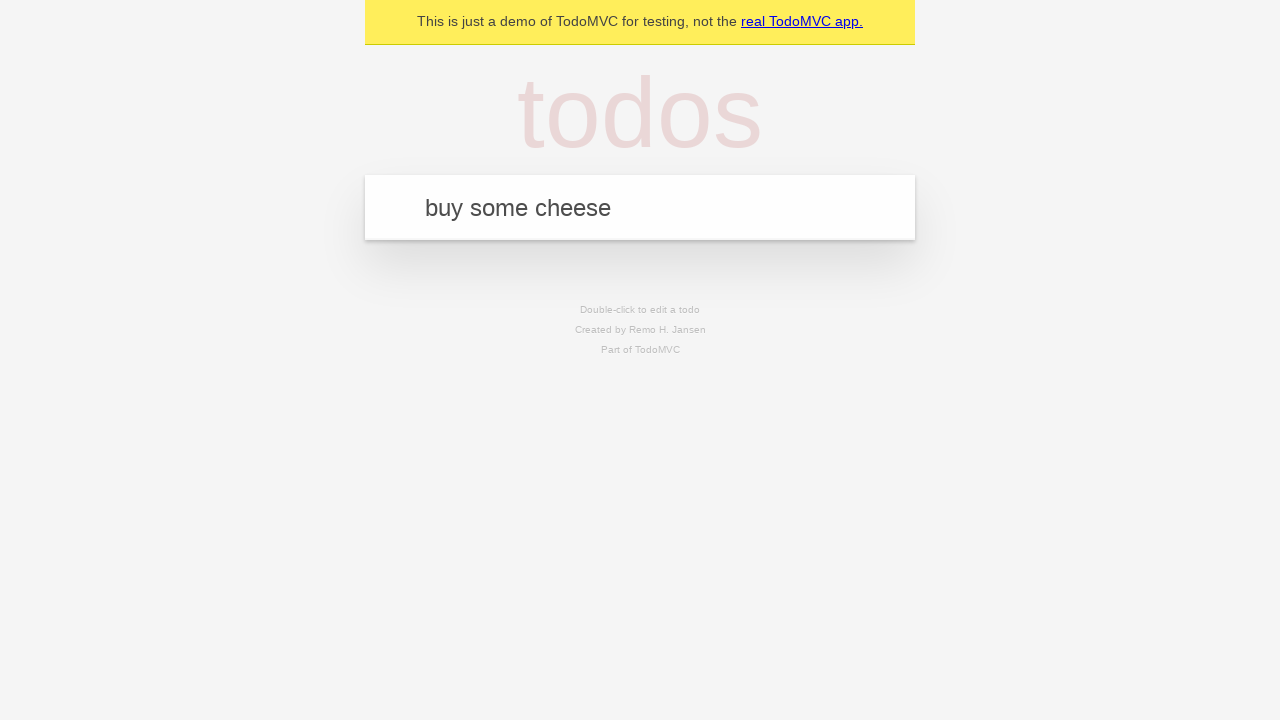

Pressed Enter to add first todo on .new-todo
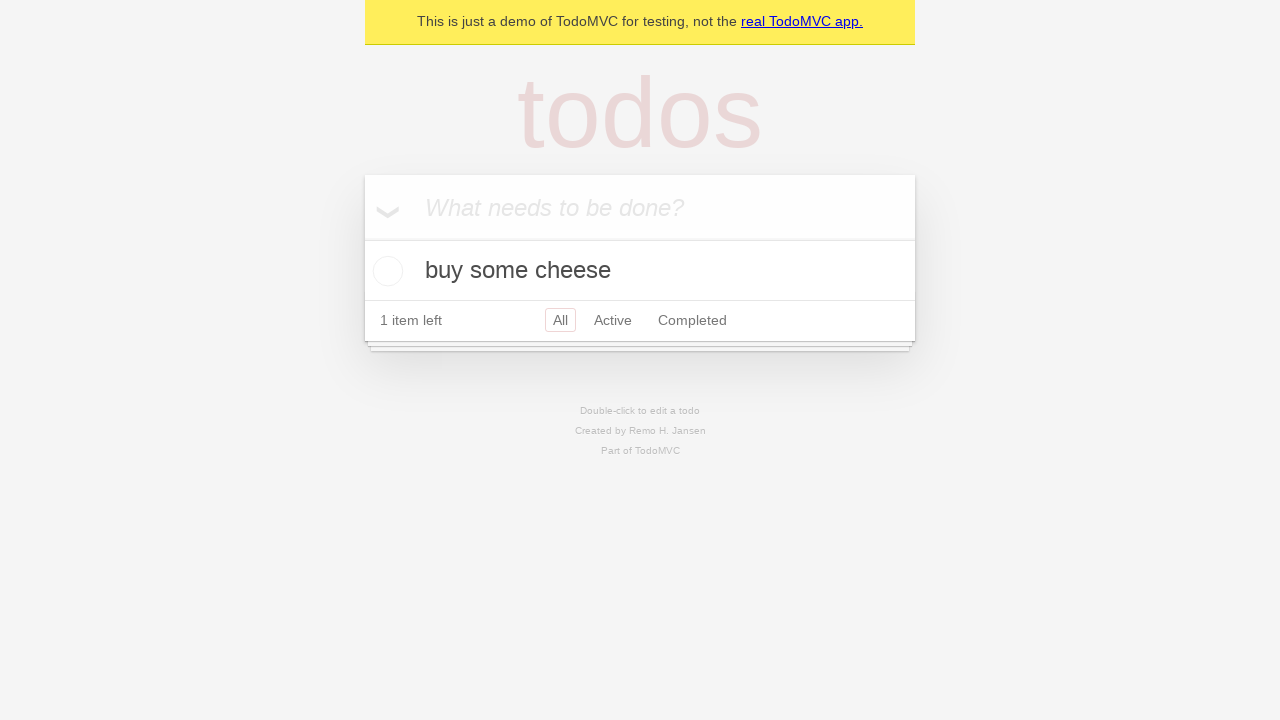

Filled new todo input with 'feed the cat' on .new-todo
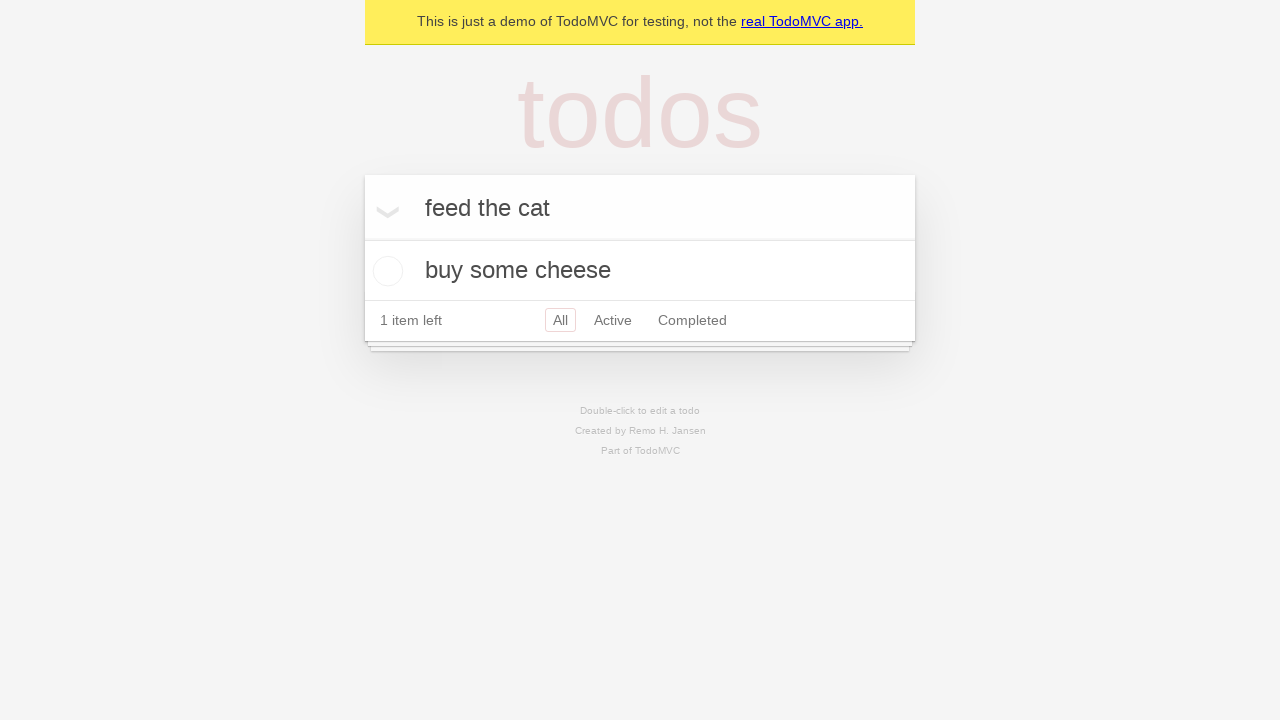

Pressed Enter to add second todo on .new-todo
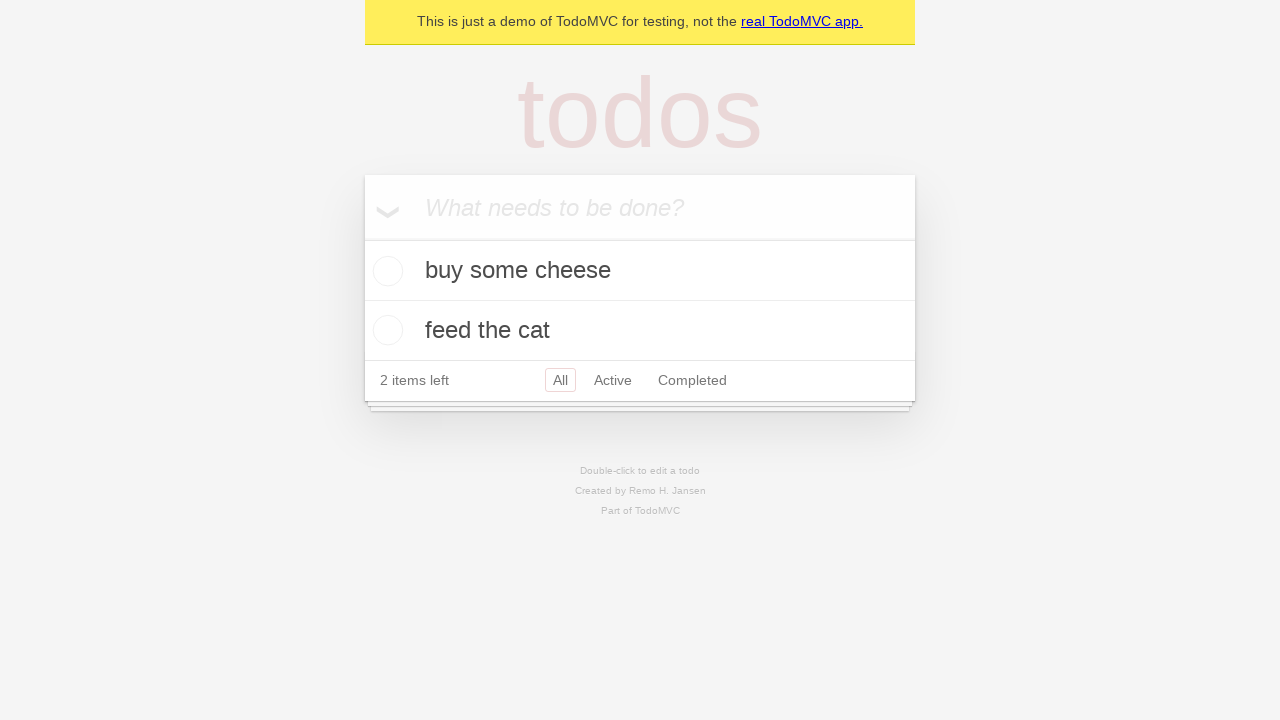

Filled new todo input with 'book a doctors appointment' on .new-todo
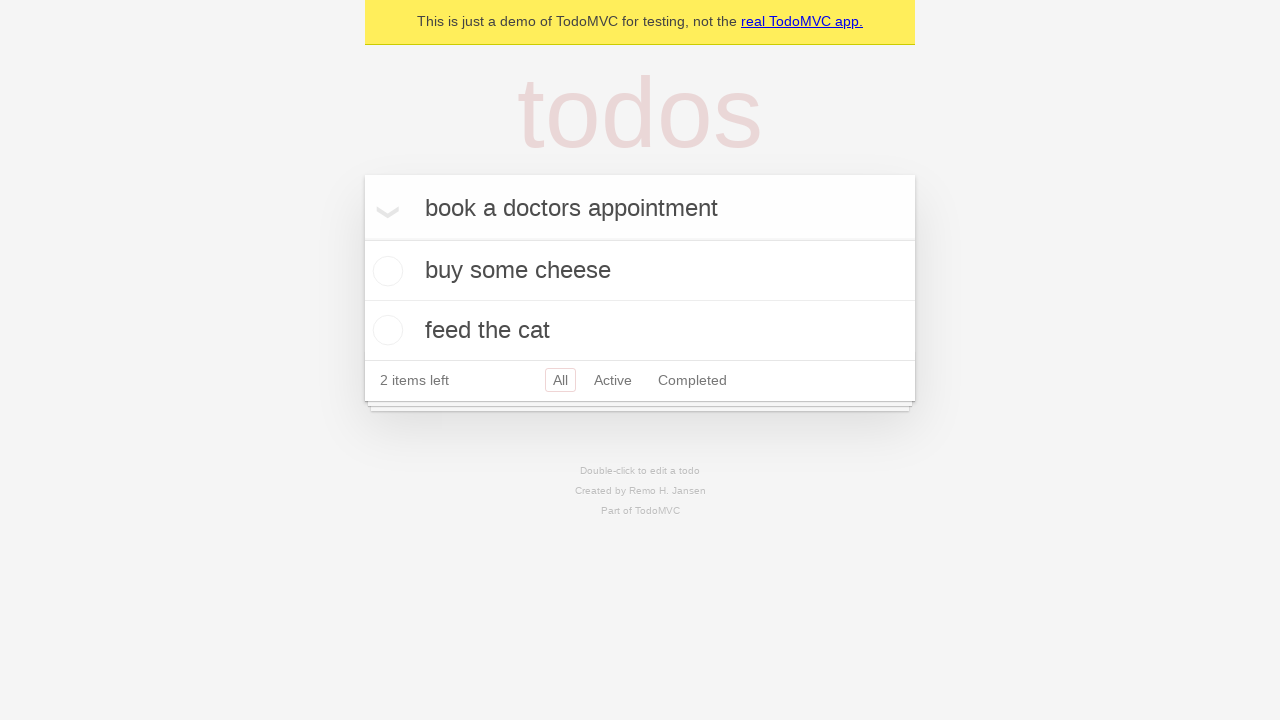

Pressed Enter to add third todo on .new-todo
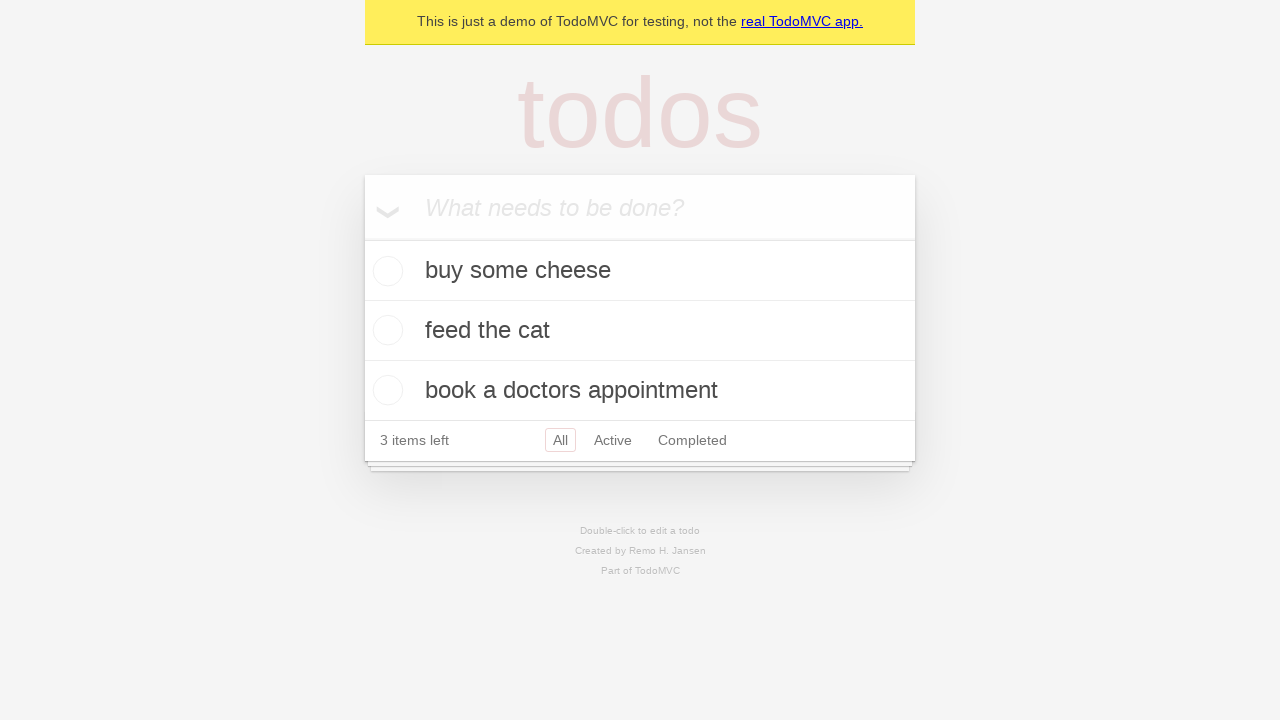

Double-clicked second todo to enter edit mode at (640, 331) on .todo-list li >> nth=1
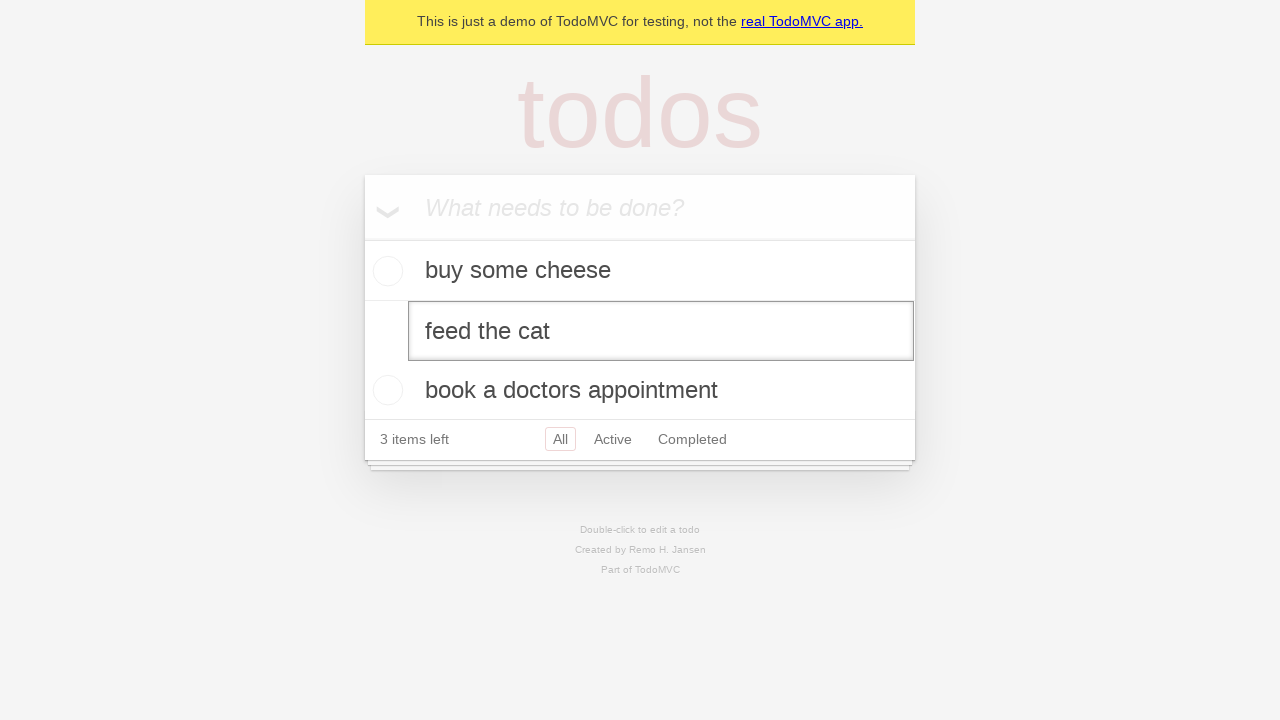

Cleared the todo text by filling with empty string on .todo-list li >> nth=1 >> .edit
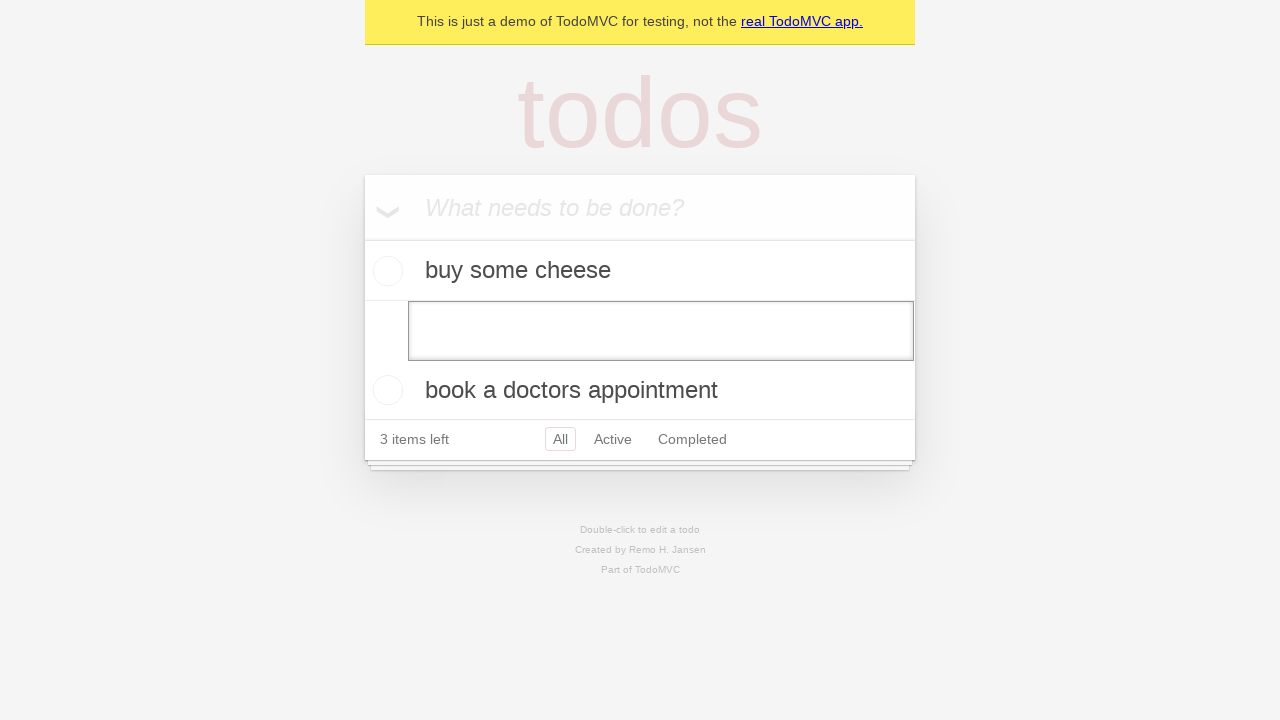

Pressed Enter to confirm empty edit, removing the todo item on .todo-list li >> nth=1 >> .edit
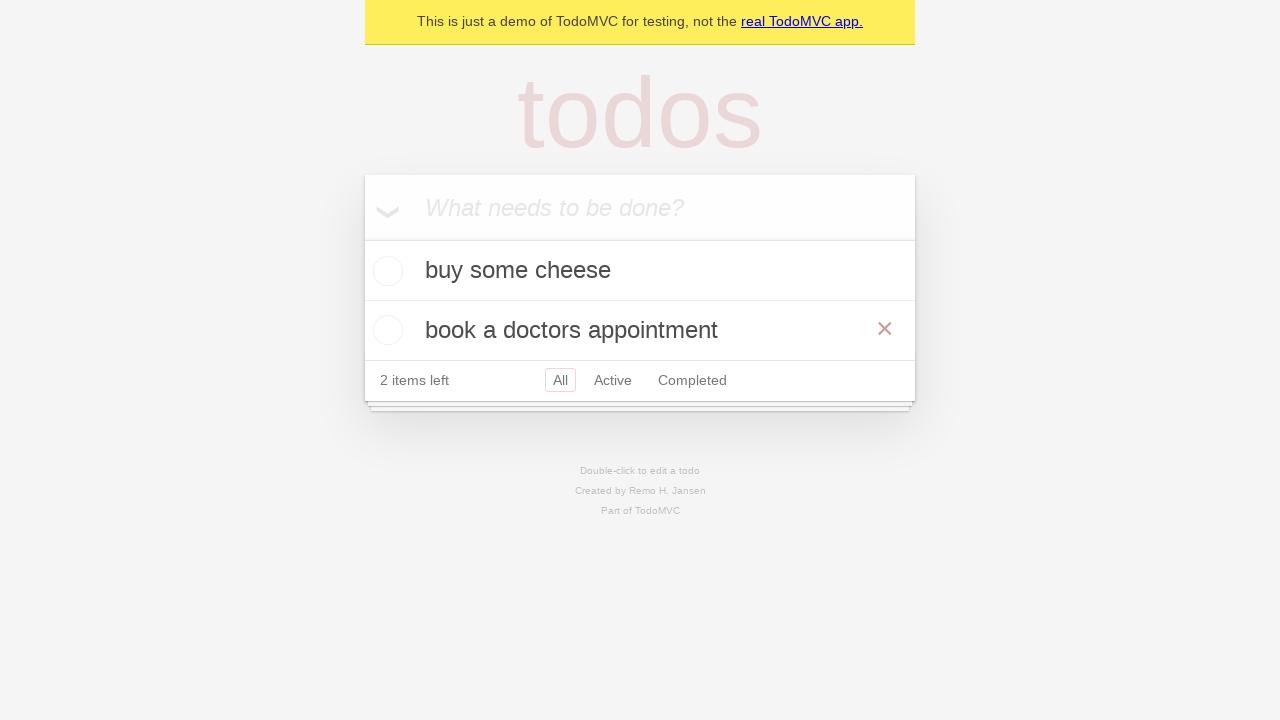

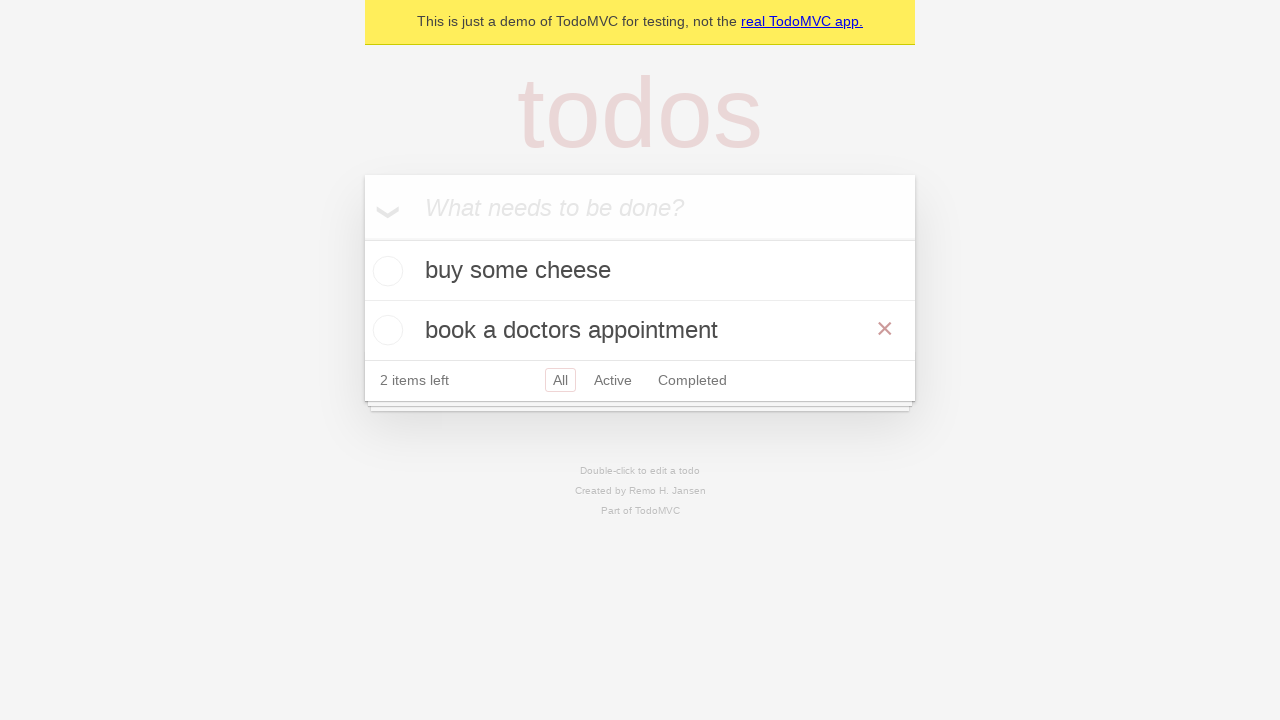